Tests weather app search functionality by entering a city name with GB country code and verifying weather results are displayed

Starting URL: https://tenforben.github.io/FPL/vannilaWeatherApp/index.html

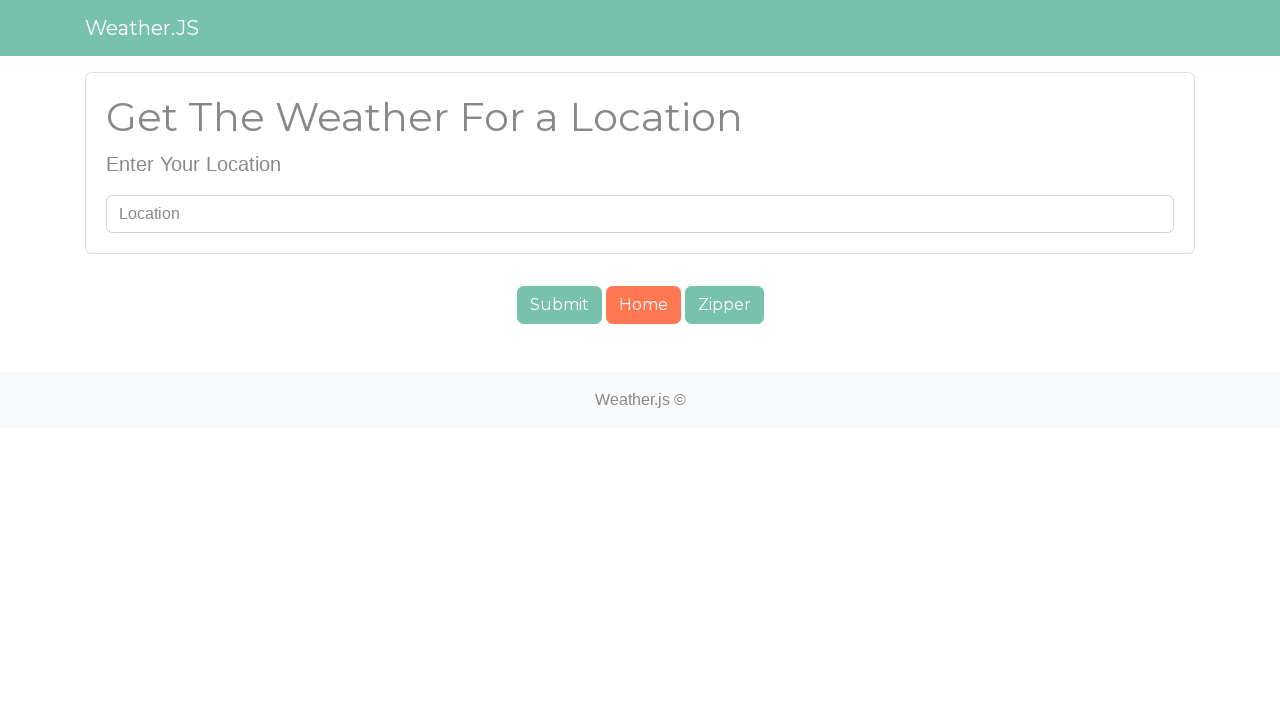

Filled search bar with 'London,GB' city name and country code on #searchUser
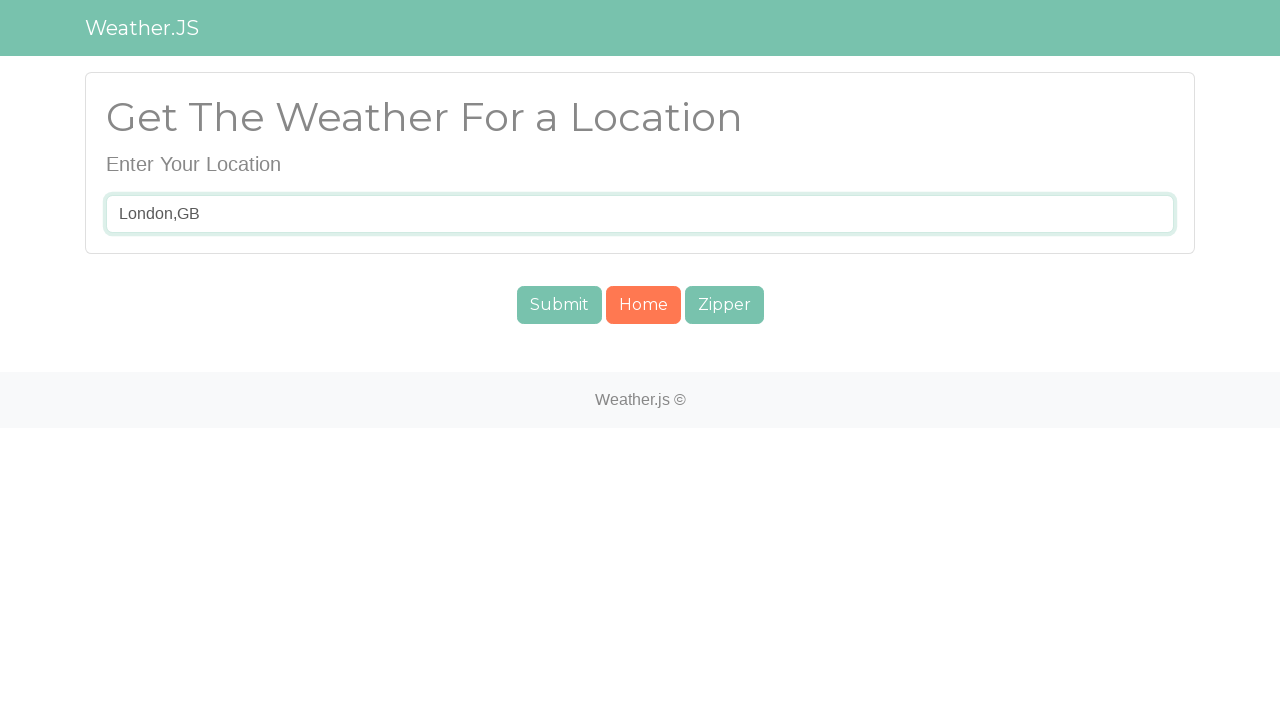

Clicked submit button to search for weather at (559, 305) on #submit
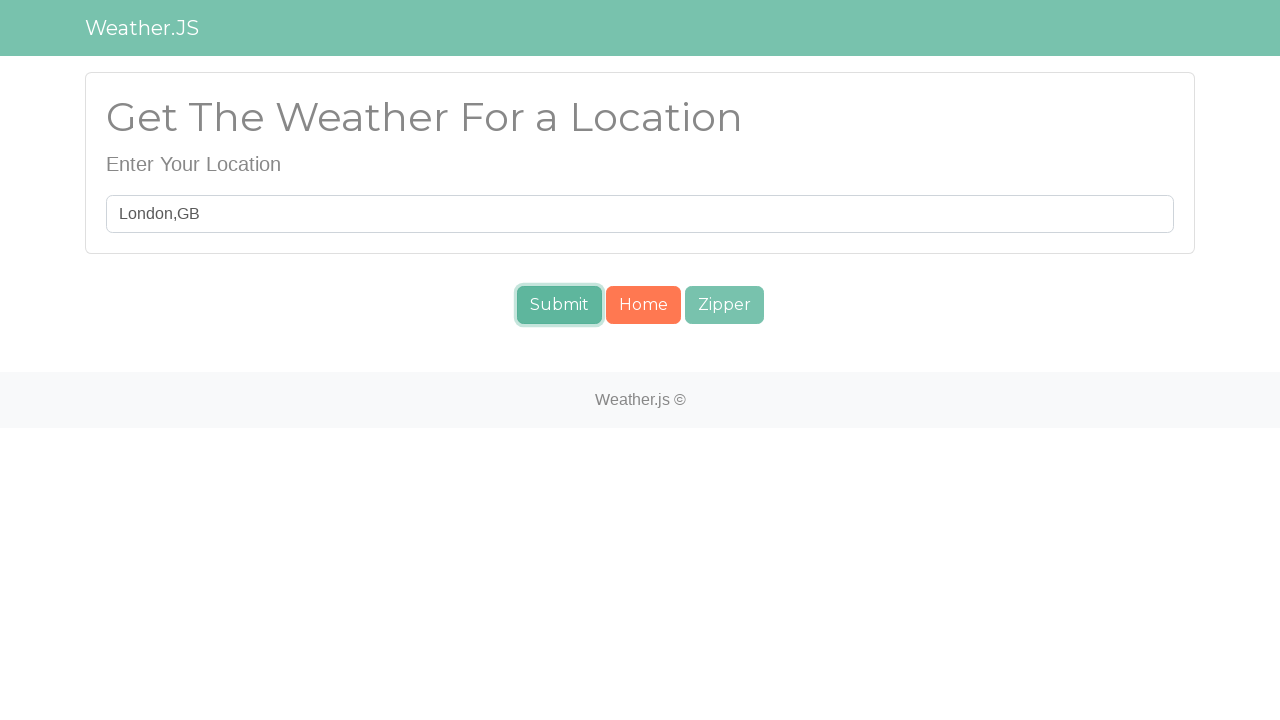

Weather temperature element loaded
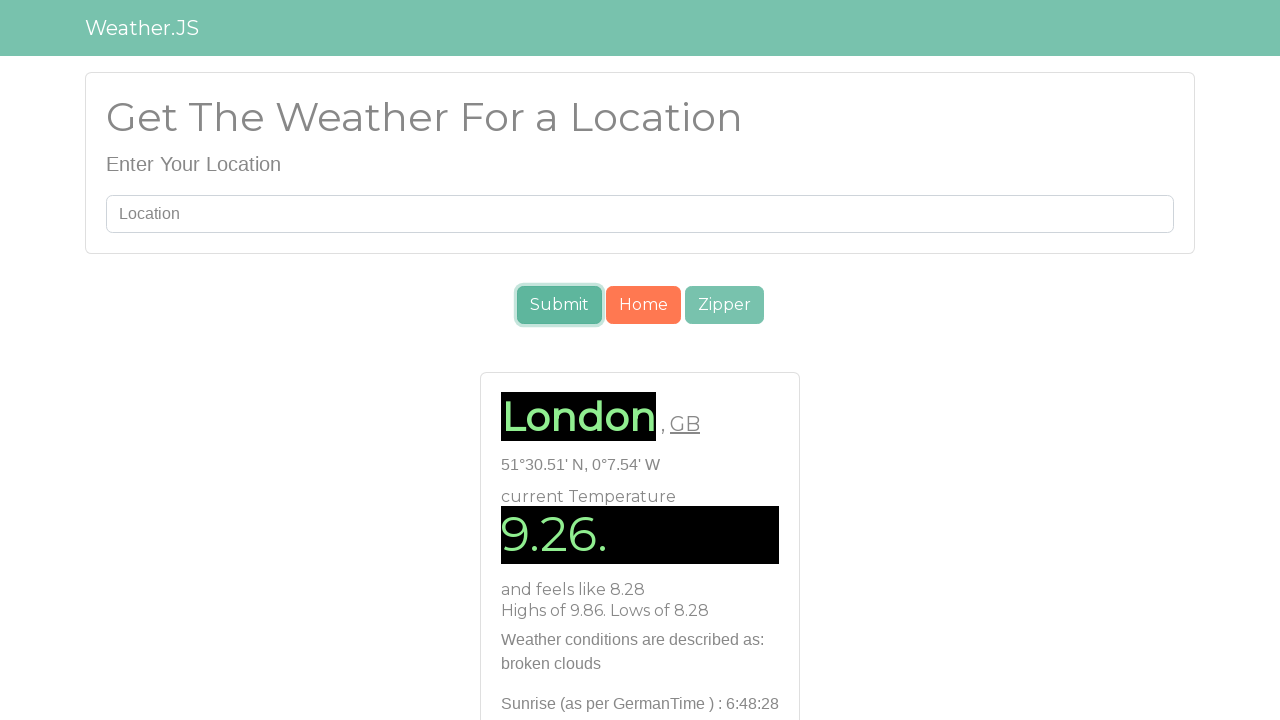

Weather pattern/condition element loaded
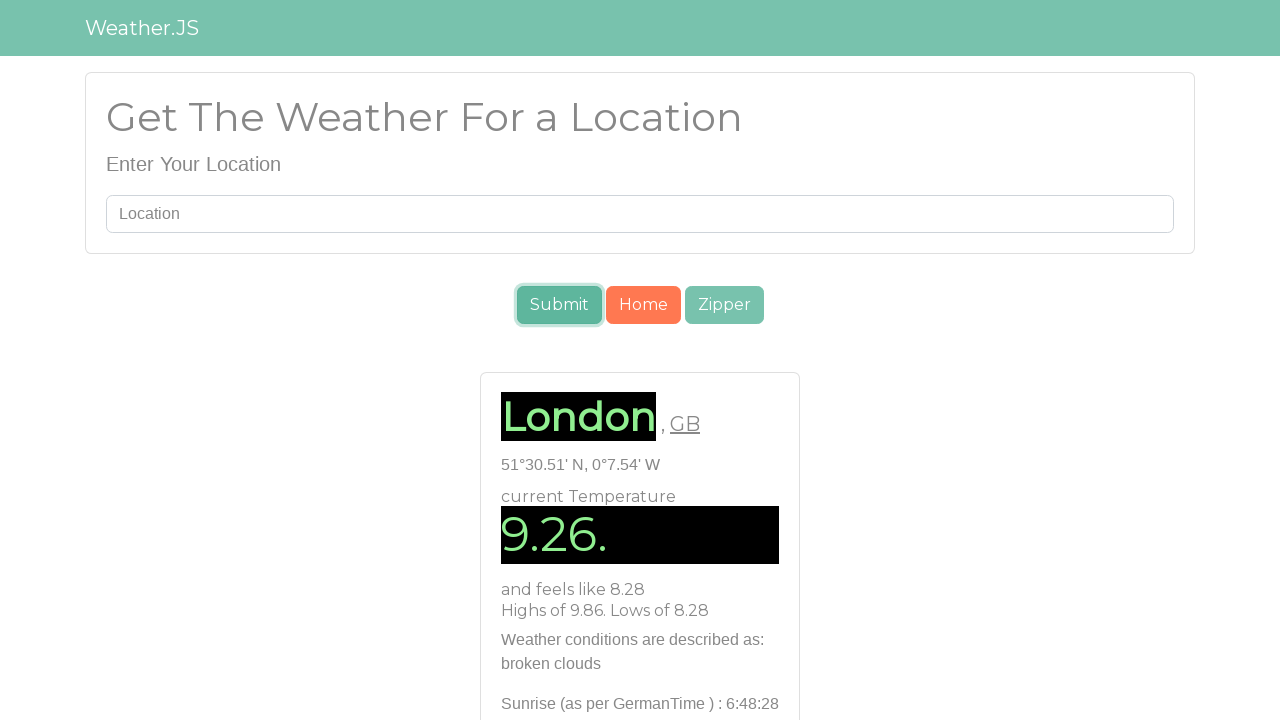

Country/location element loaded, weather results fully displayed
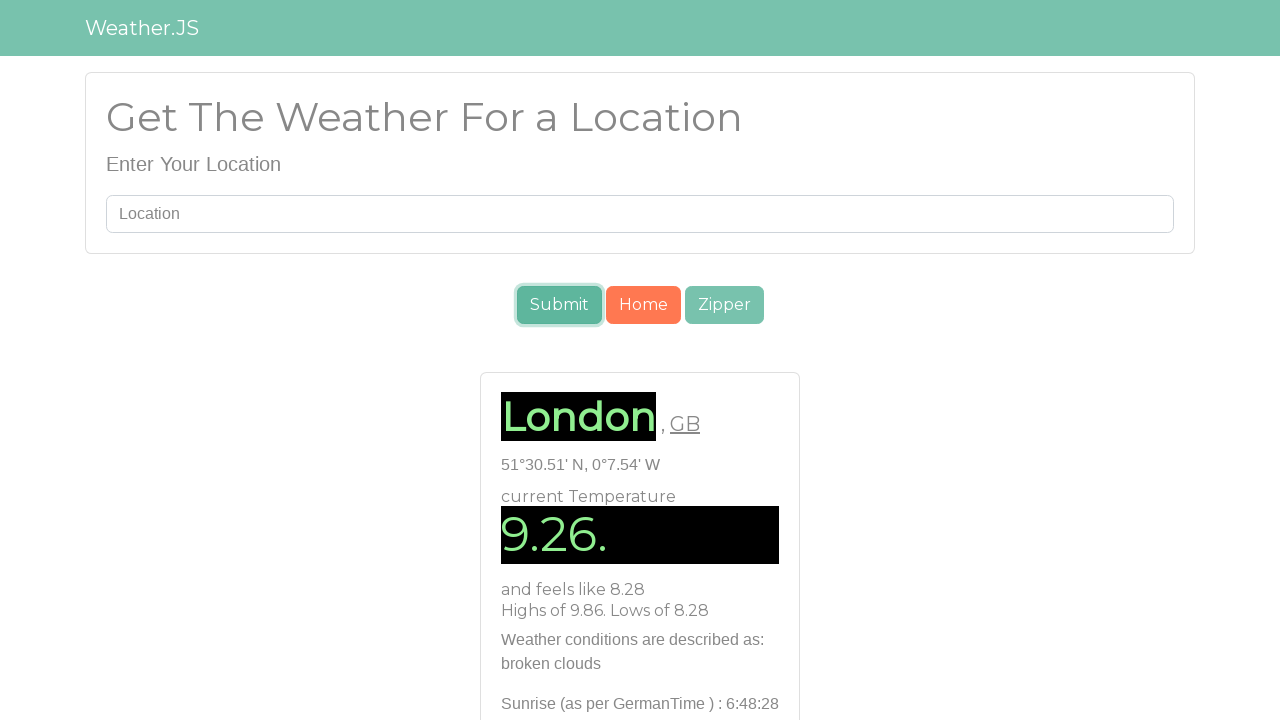

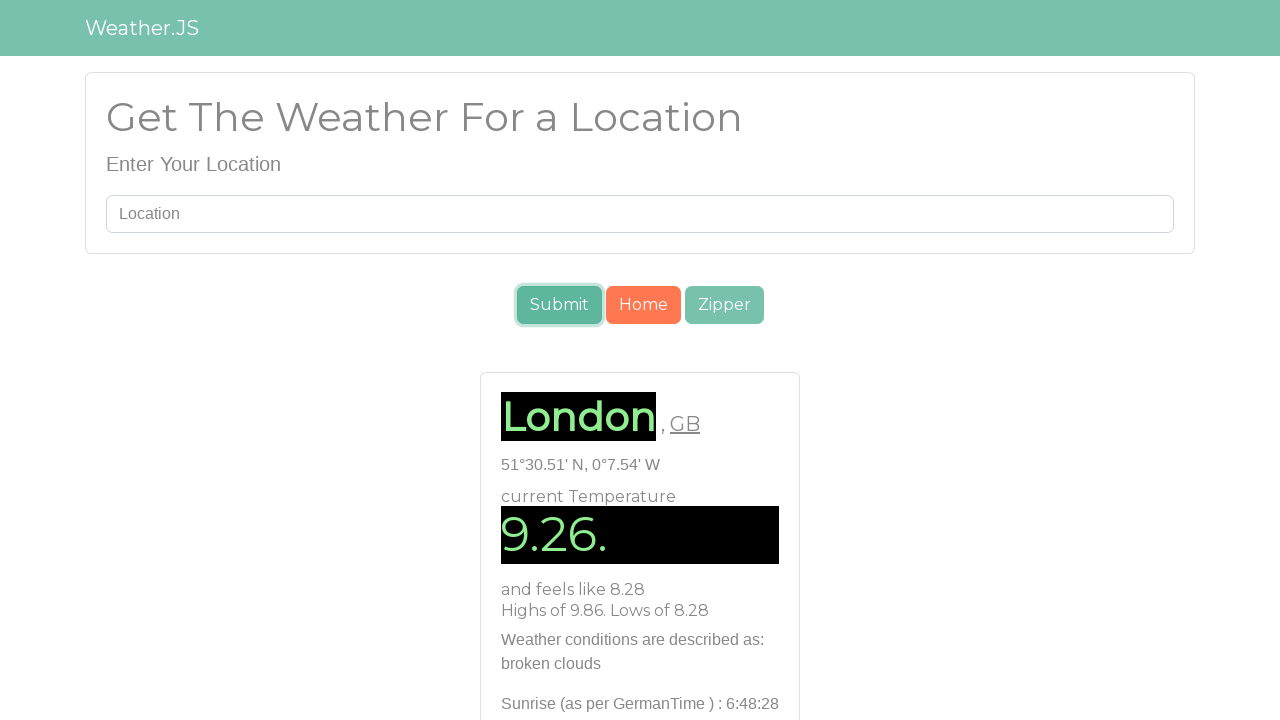